Tests that navigating to Browse Languages menu and clicking on submenu M shows MySQL as one of the programming languages listed.

Starting URL: https://www.99-bottles-of-beer.net/

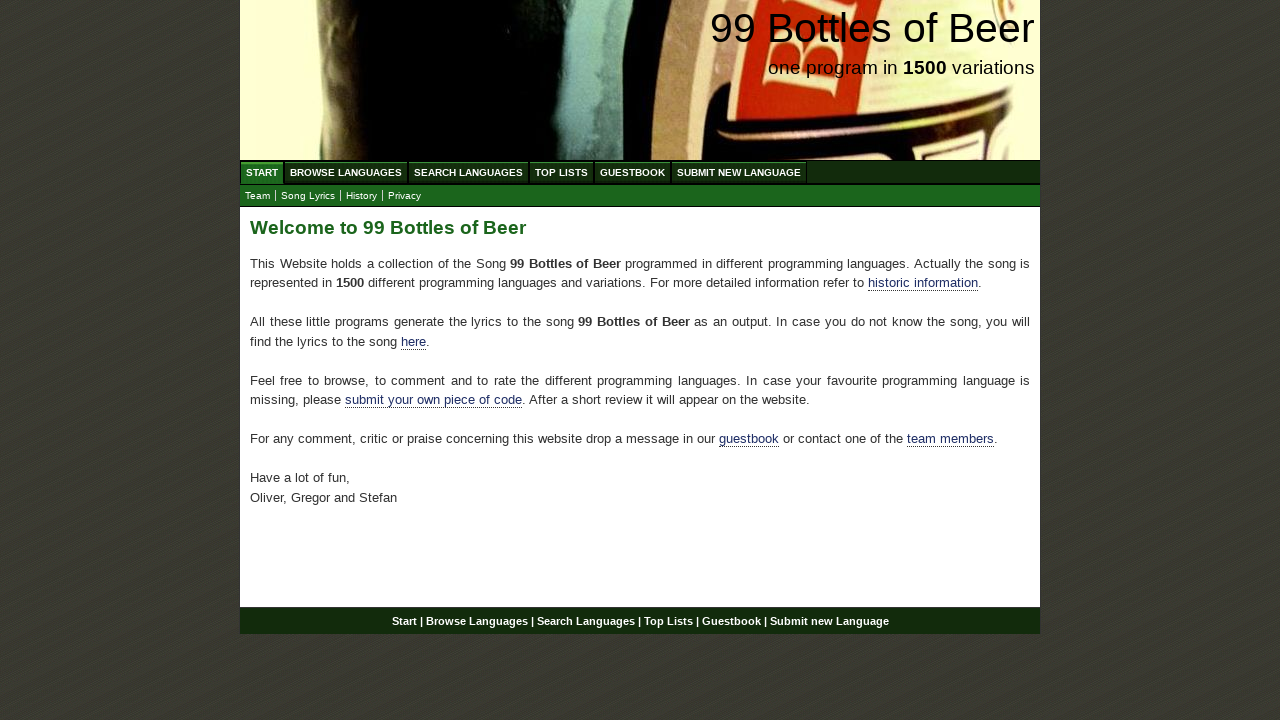

Clicked on Browse Languages menu at (346, 172) on a[href='/abc.html']
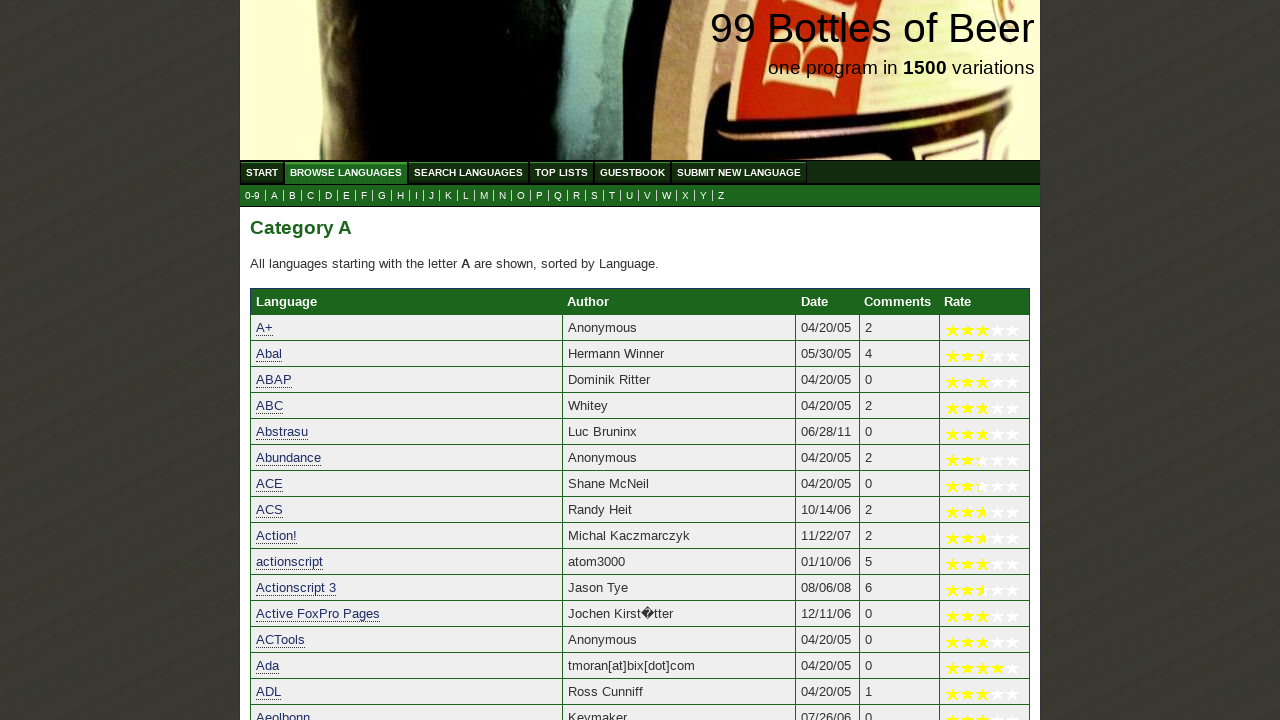

Clicked on submenu M at (484, 196) on a[href='m.html']
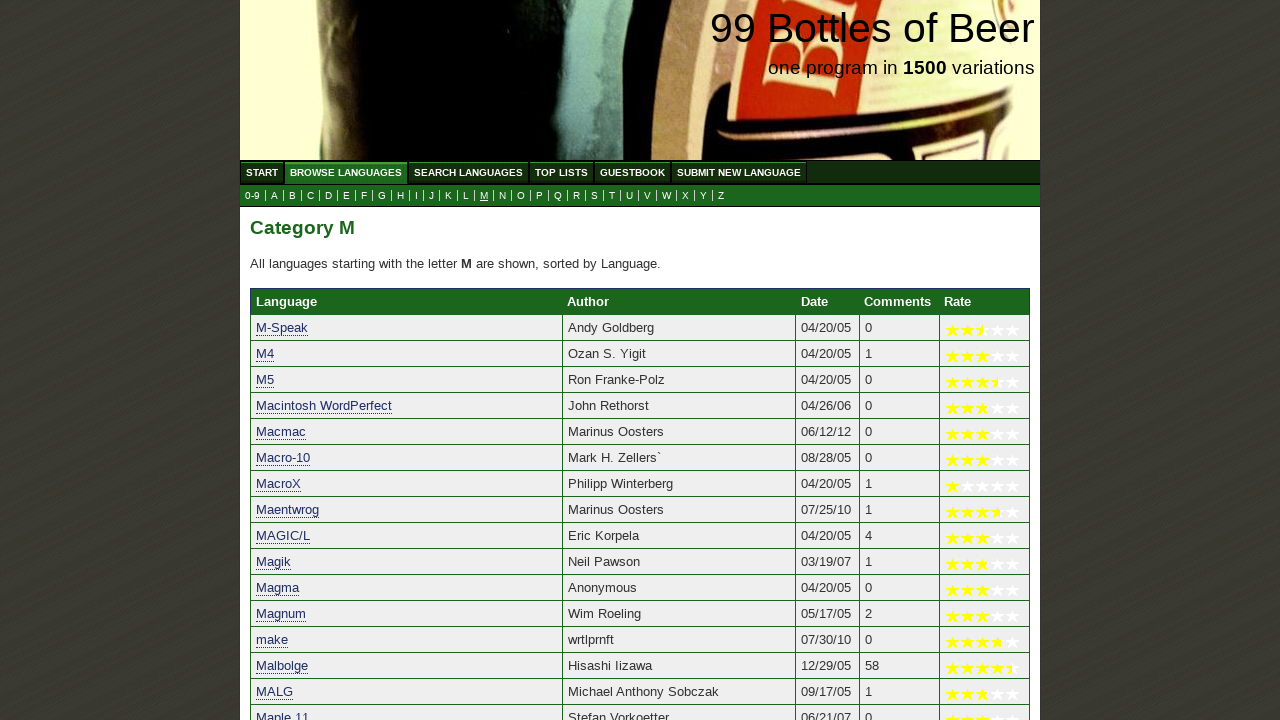

MySQL language link is visible in submenu M
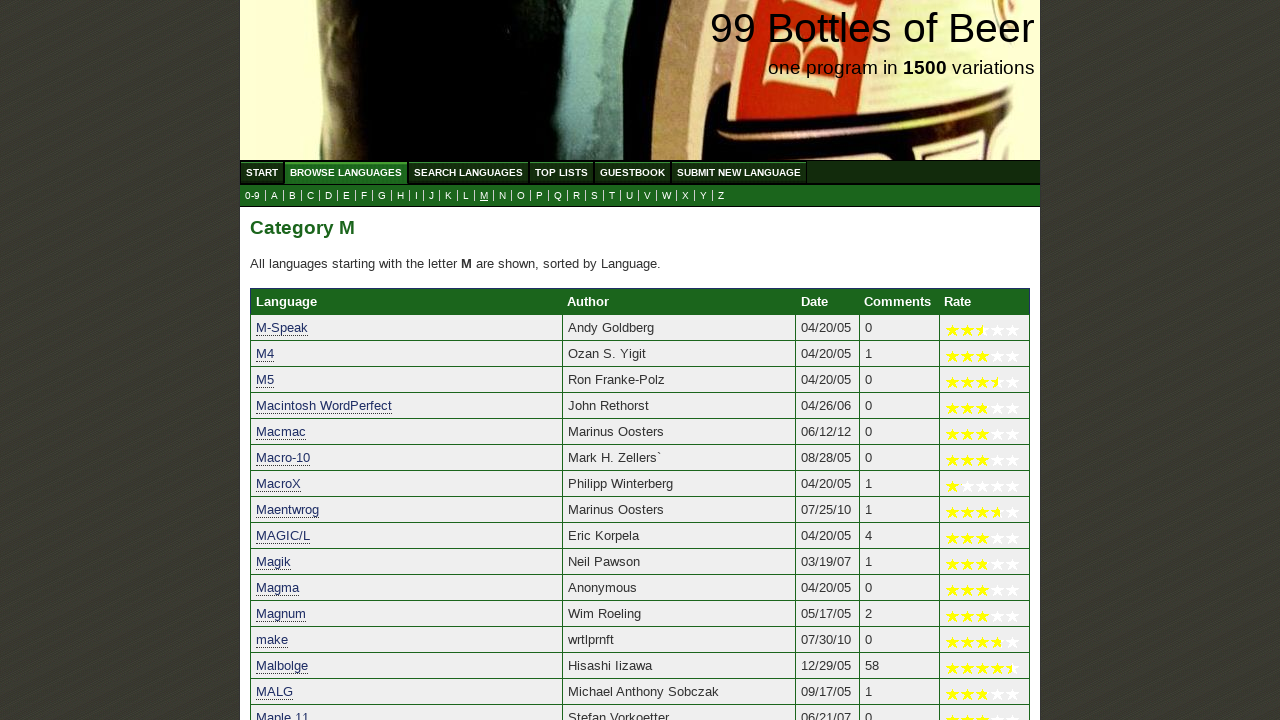

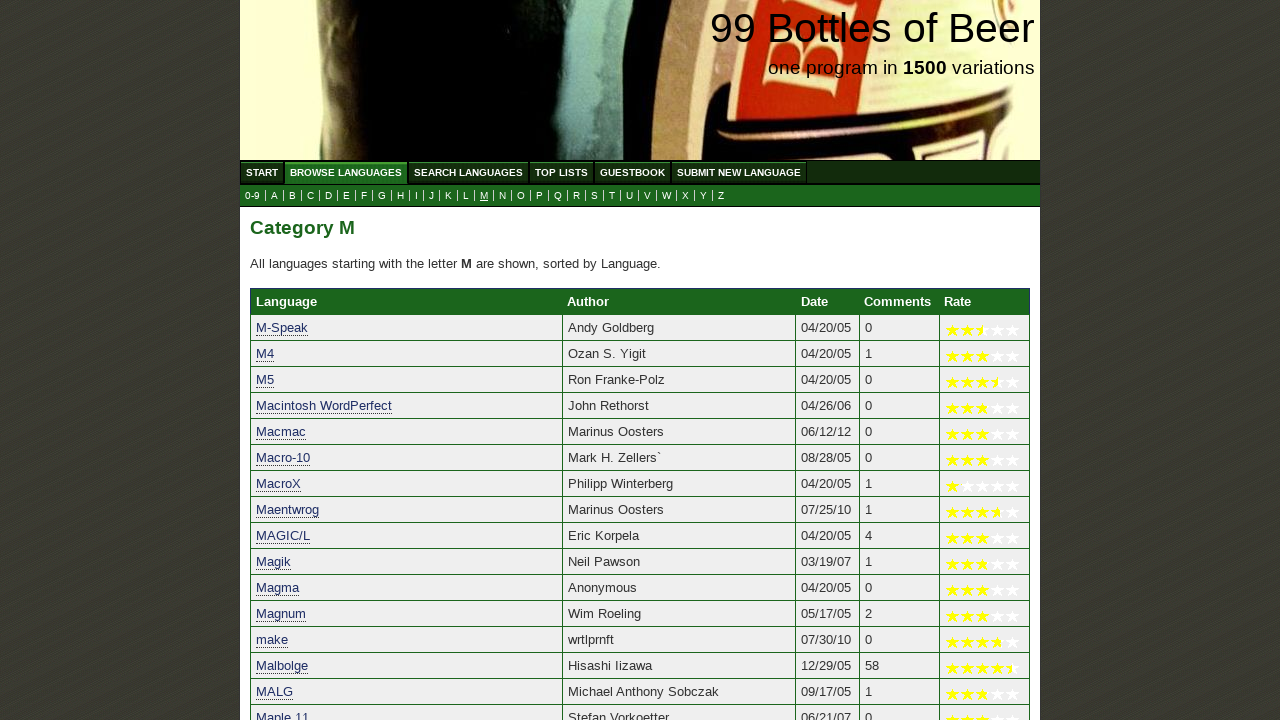